Opens the Selenium HQ website and maximizes the browser window to verify basic browser navigation works.

Starting URL: https://www.seleniumhq.org/

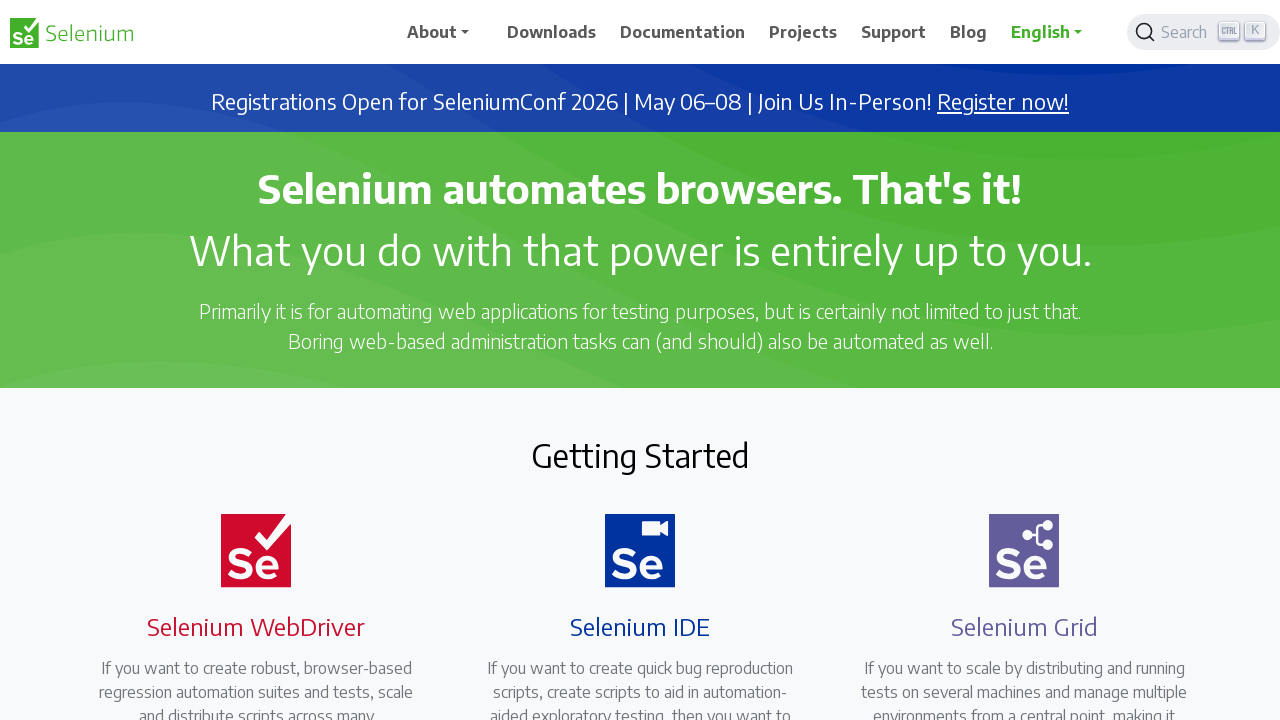

Set viewport size to 1920x1080 to maximize browser window
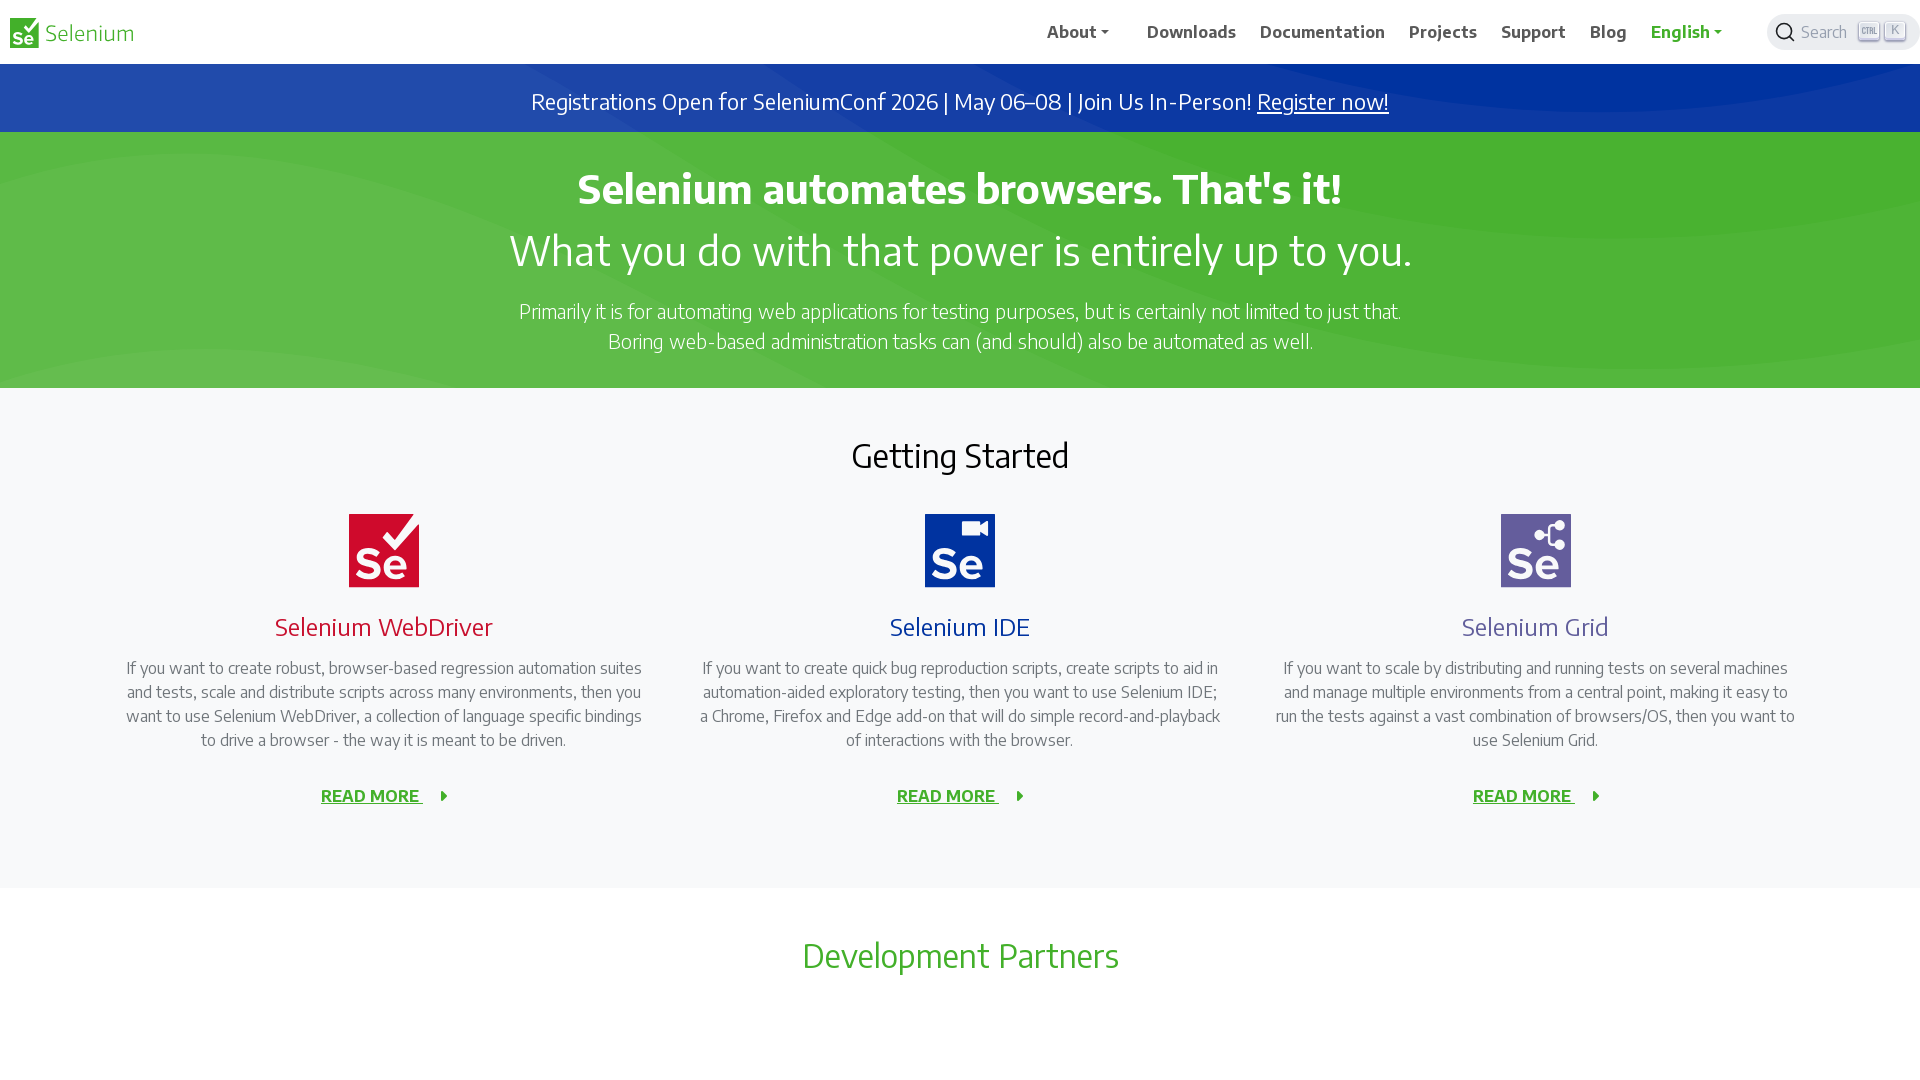

Page fully loaded - DOM content ready
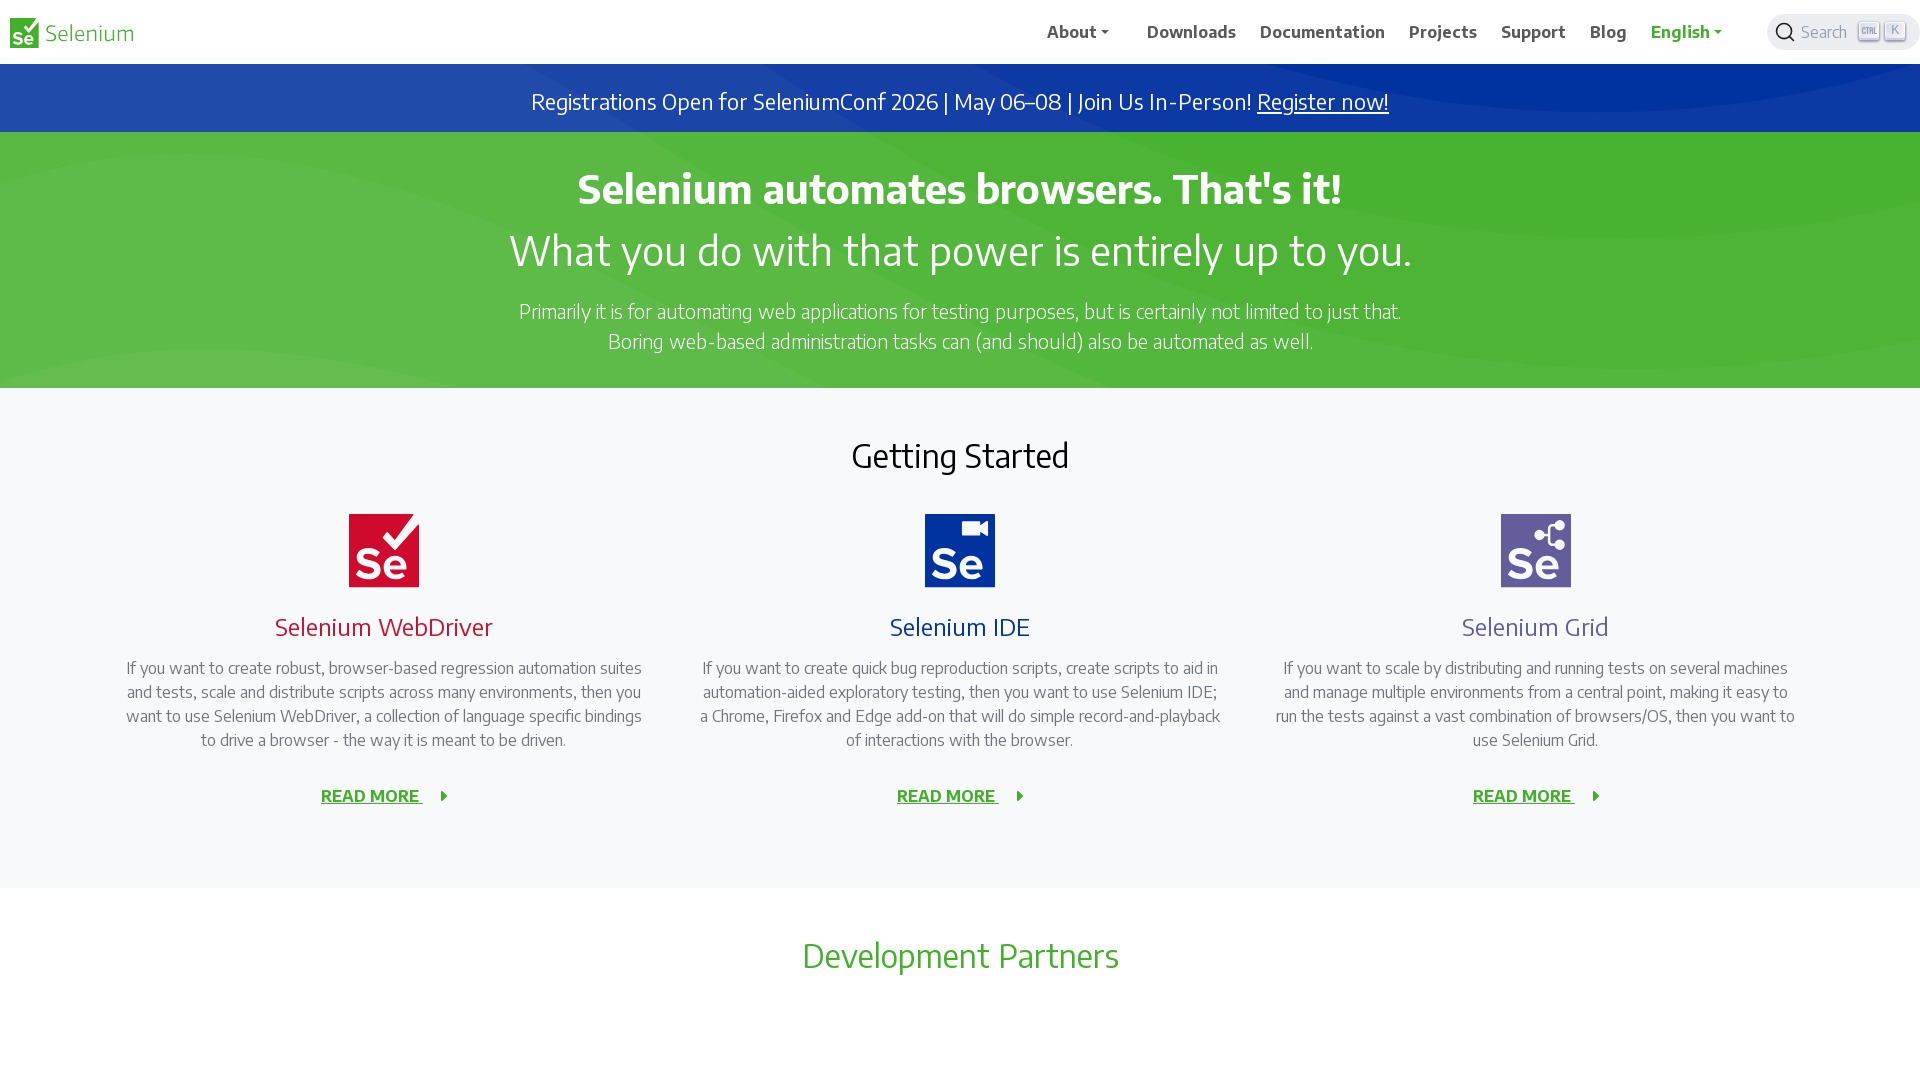

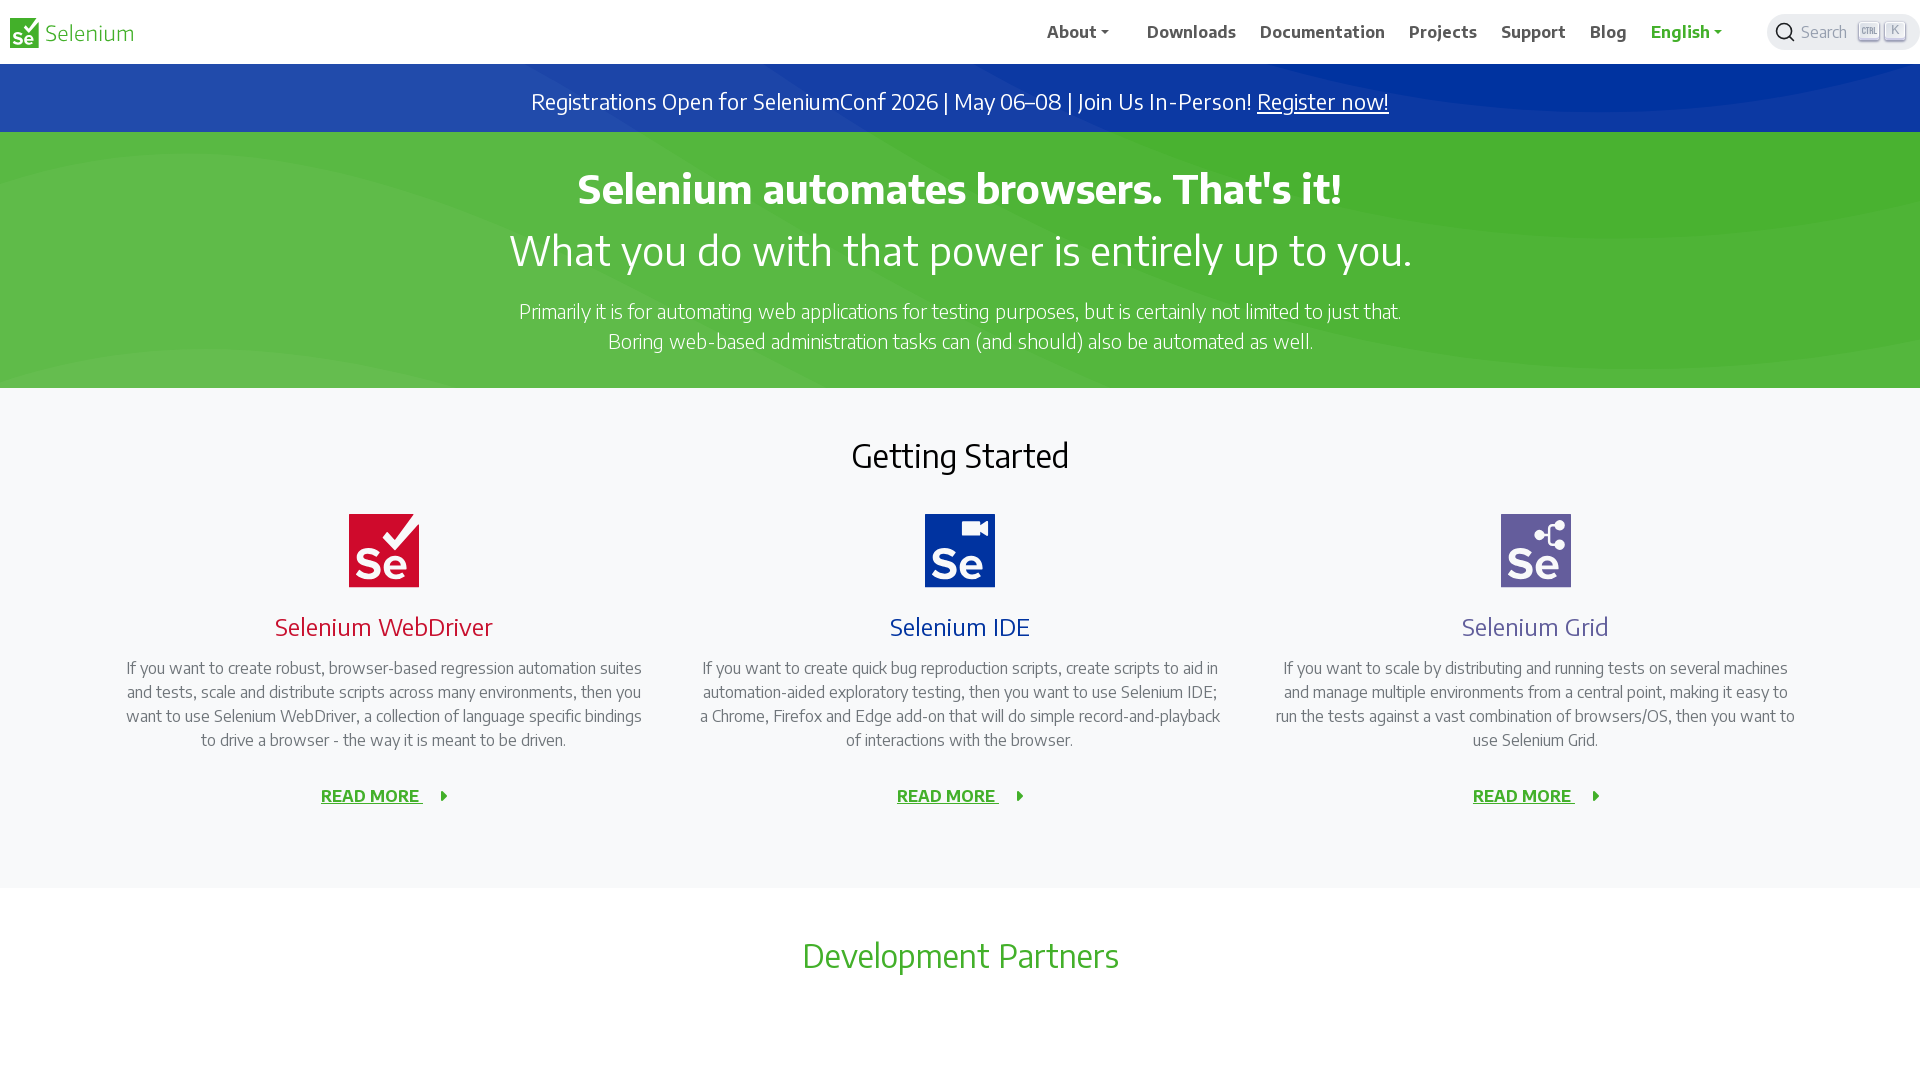